Tests that the todo counter displays the correct number of items

Starting URL: https://demo.playwright.dev/todomvc

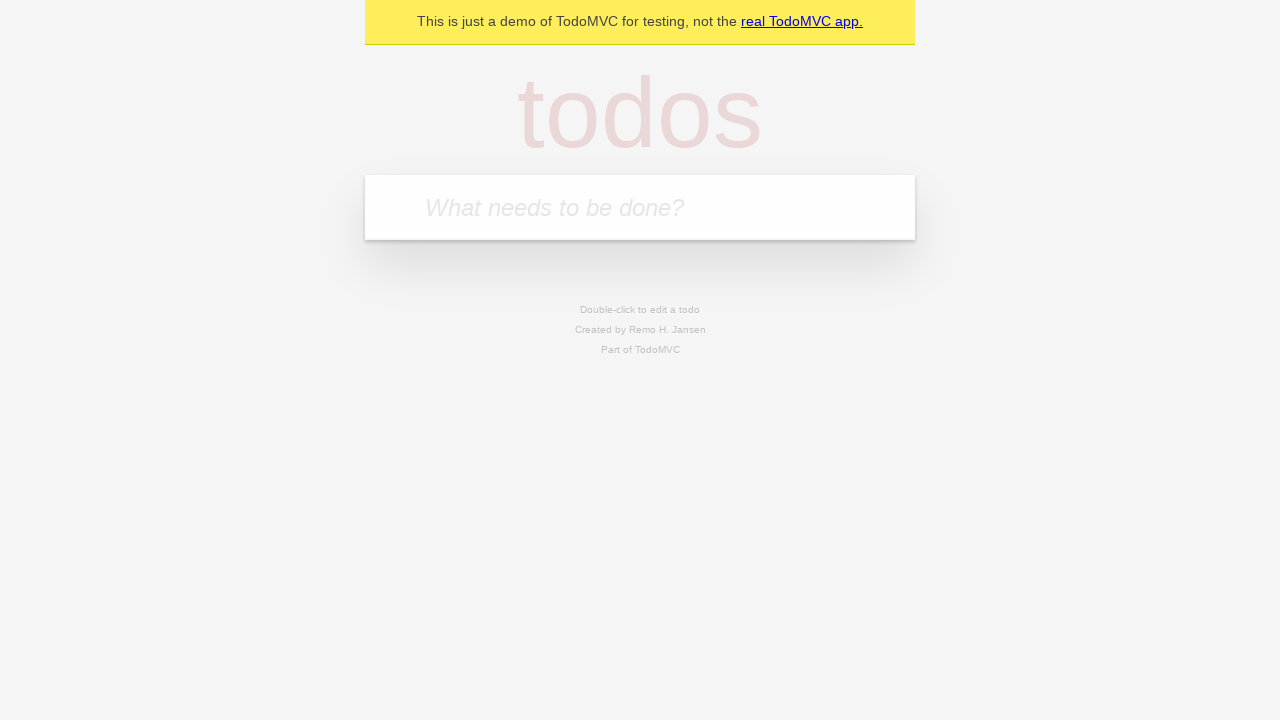

Filled todo input with 'buy some cheese' on input[placeholder='What needs to be done?']
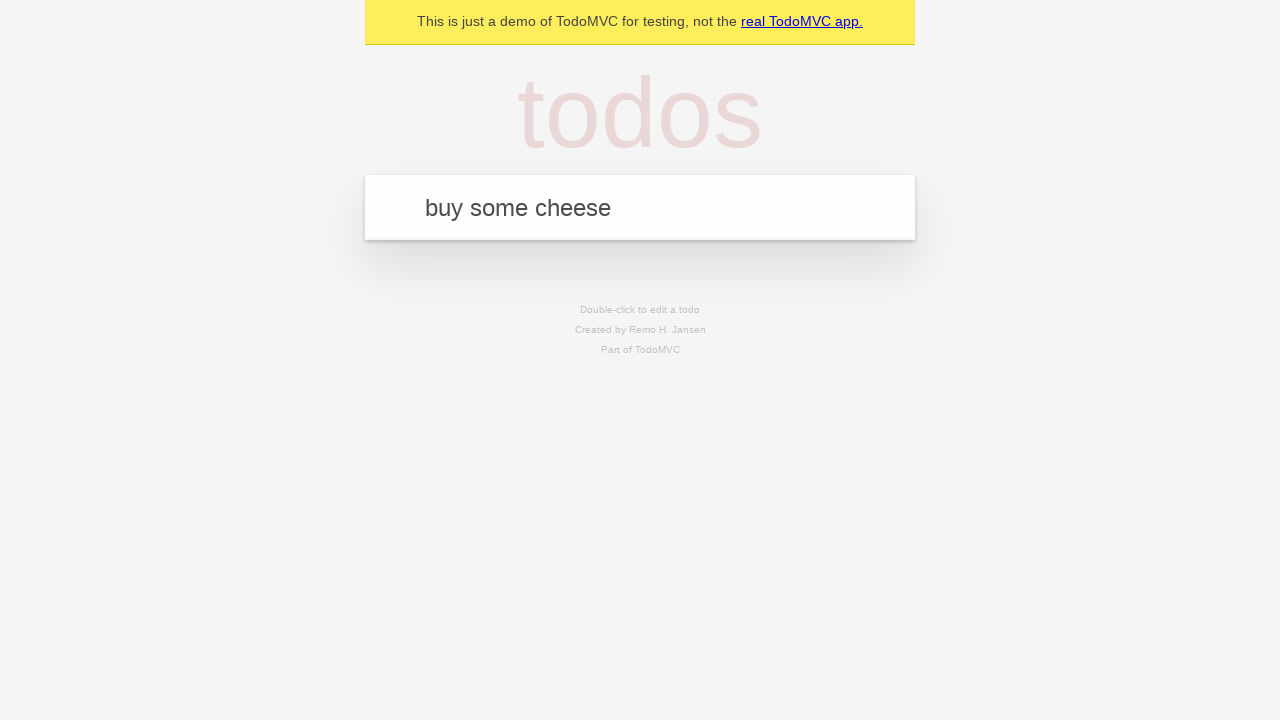

Pressed Enter to add first todo item on input[placeholder='What needs to be done?']
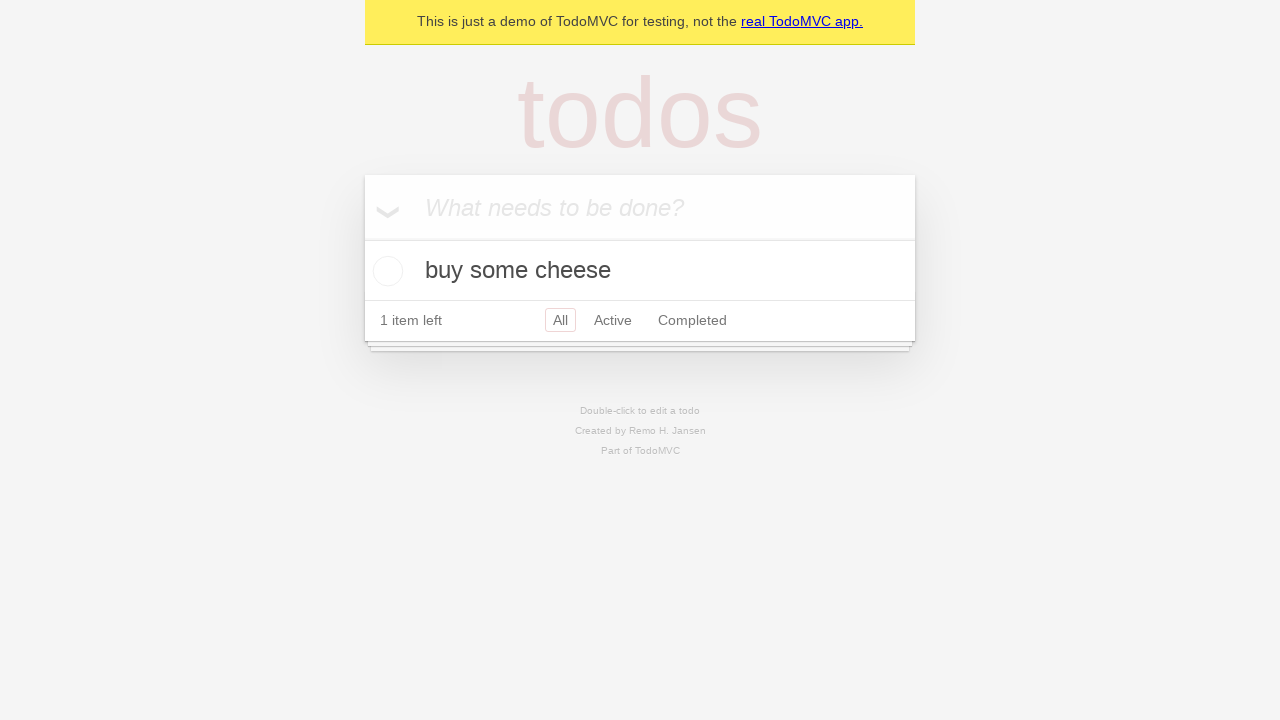

Todo counter element loaded
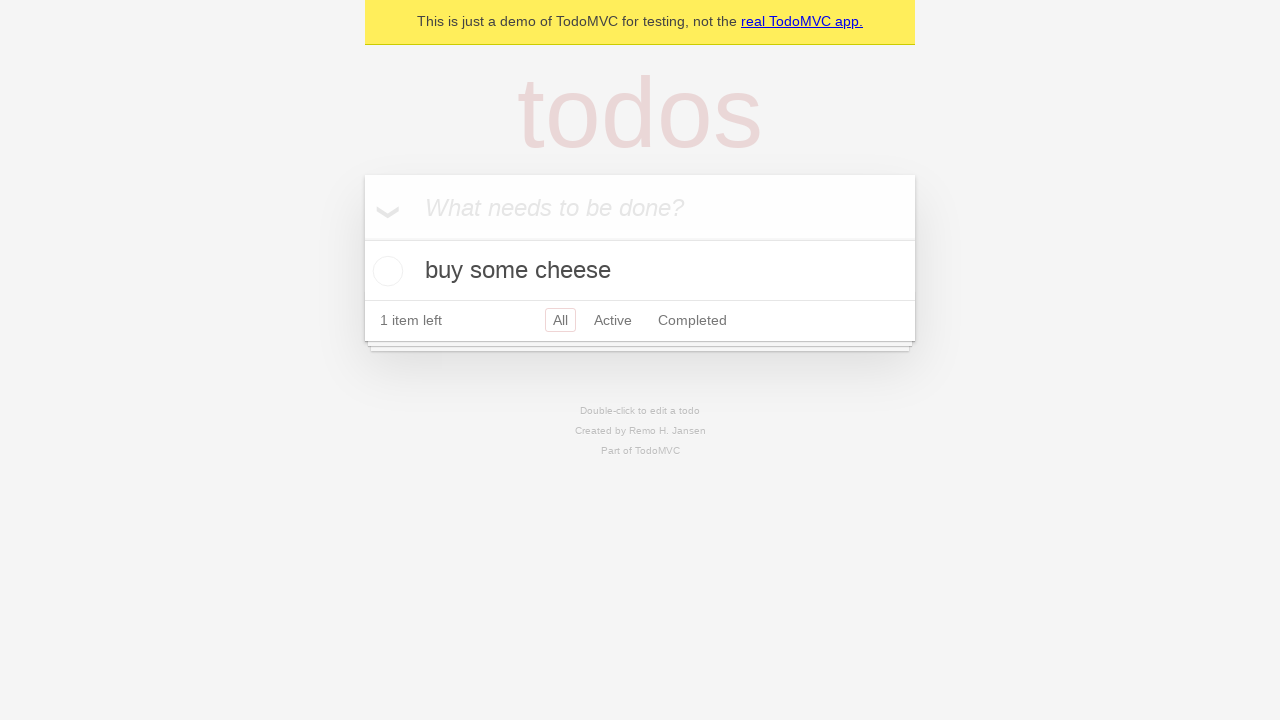

Filled todo input with 'feed the cat' on input[placeholder='What needs to be done?']
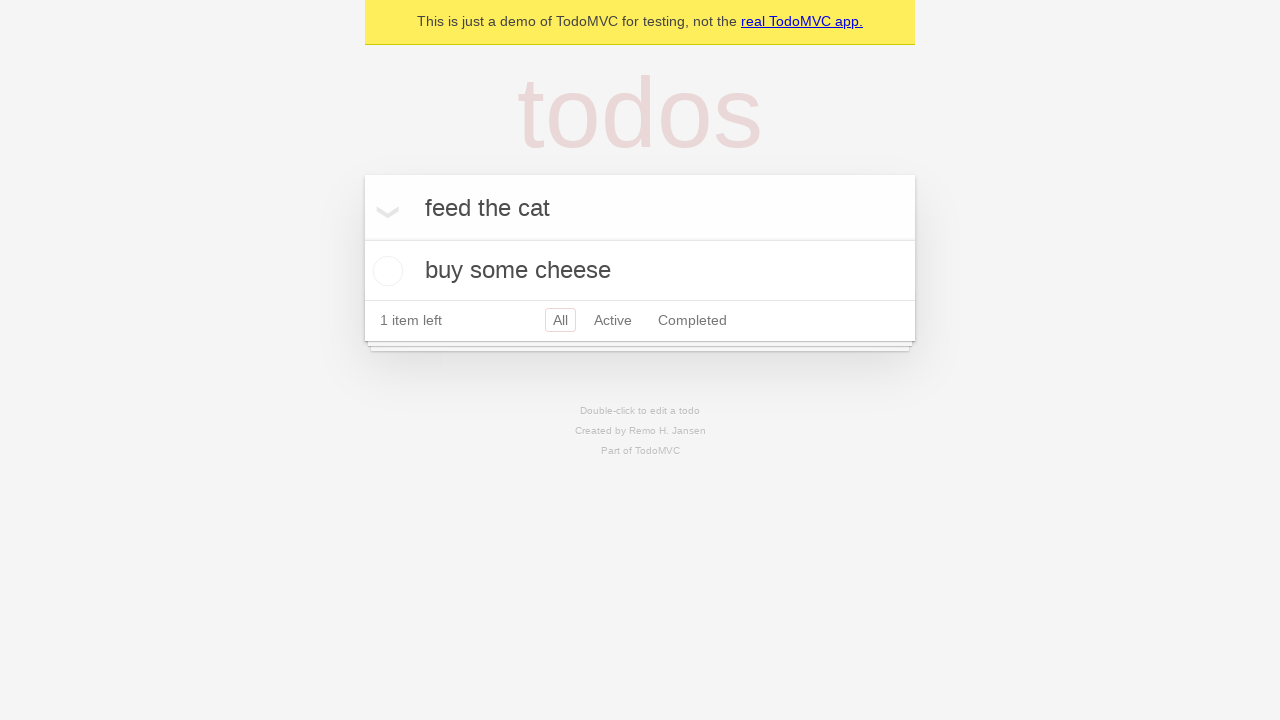

Pressed Enter to add second todo item on input[placeholder='What needs to be done?']
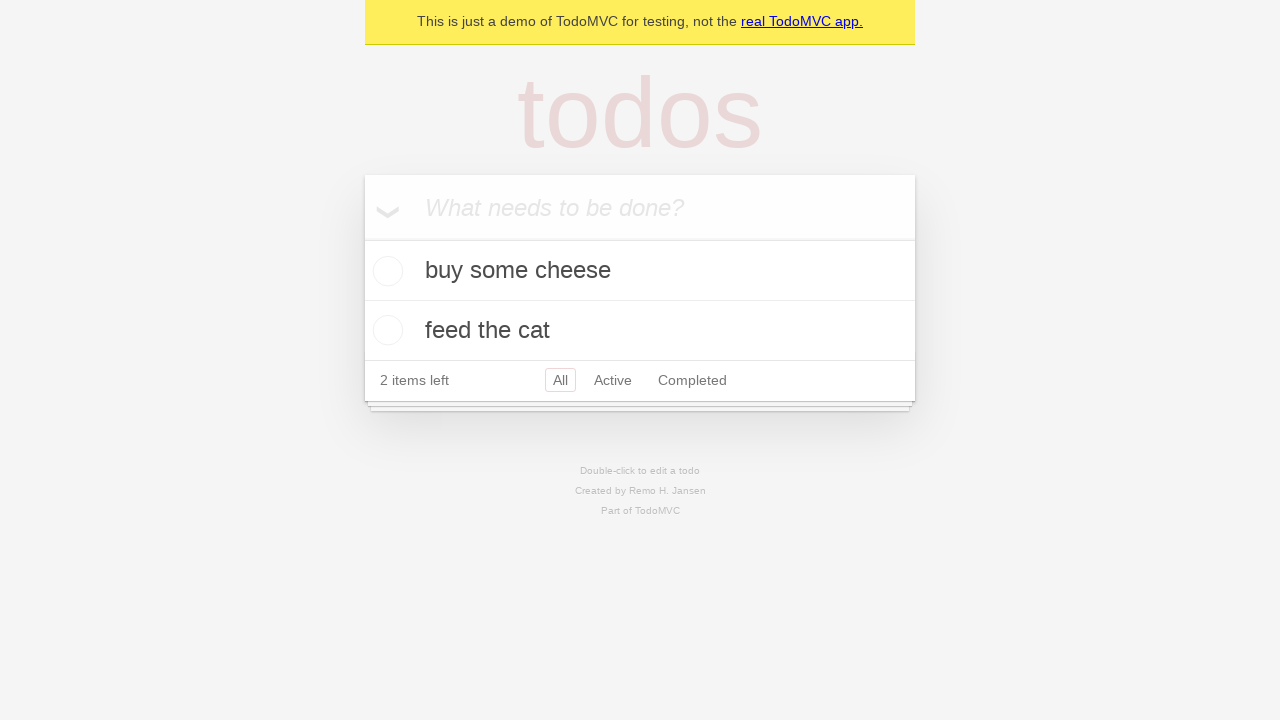

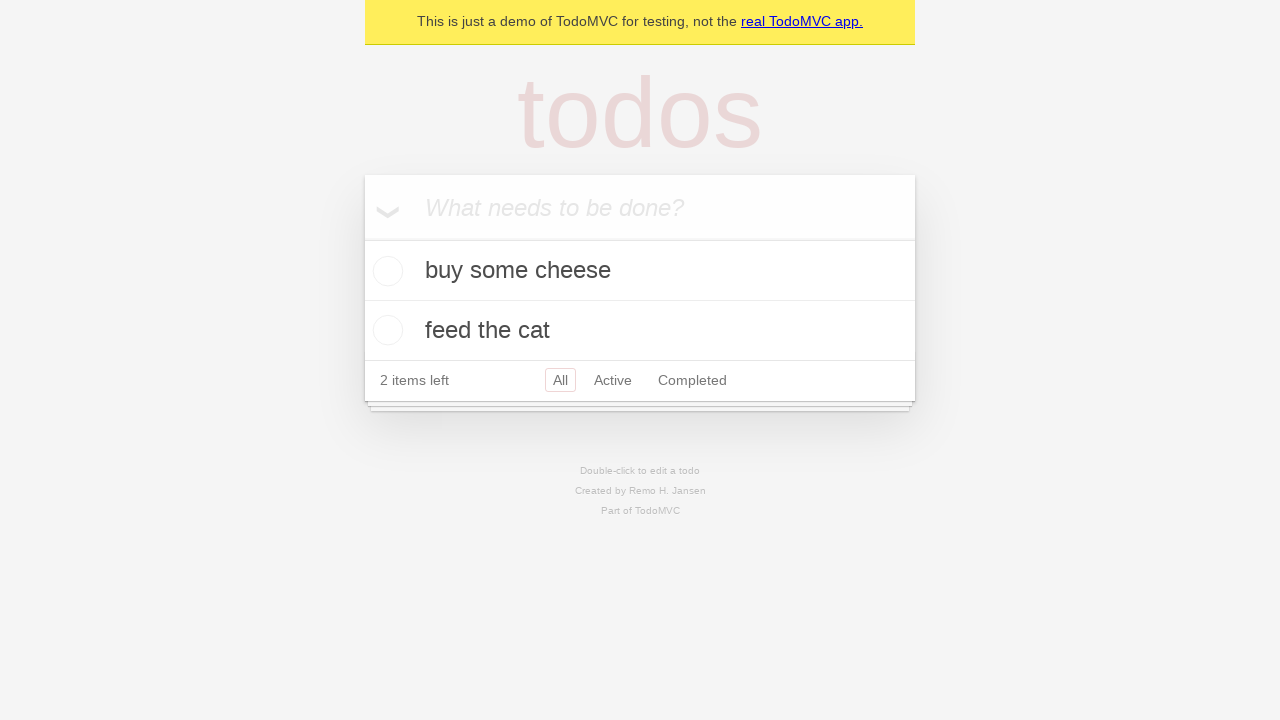